Tests alert button functionality by clicking the alert button and verifying the alert message

Starting URL: http://automationbykrishna.com/

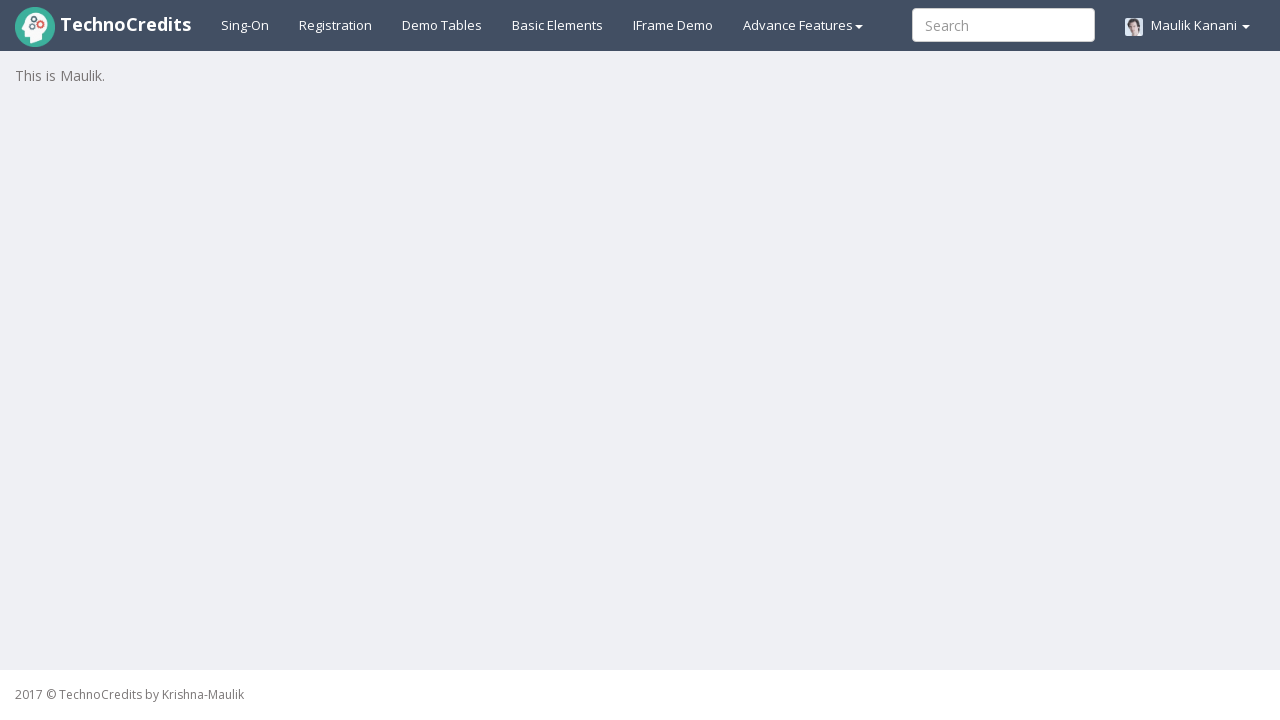

Clicked on Basic Elements tab at (558, 25) on #basicelements
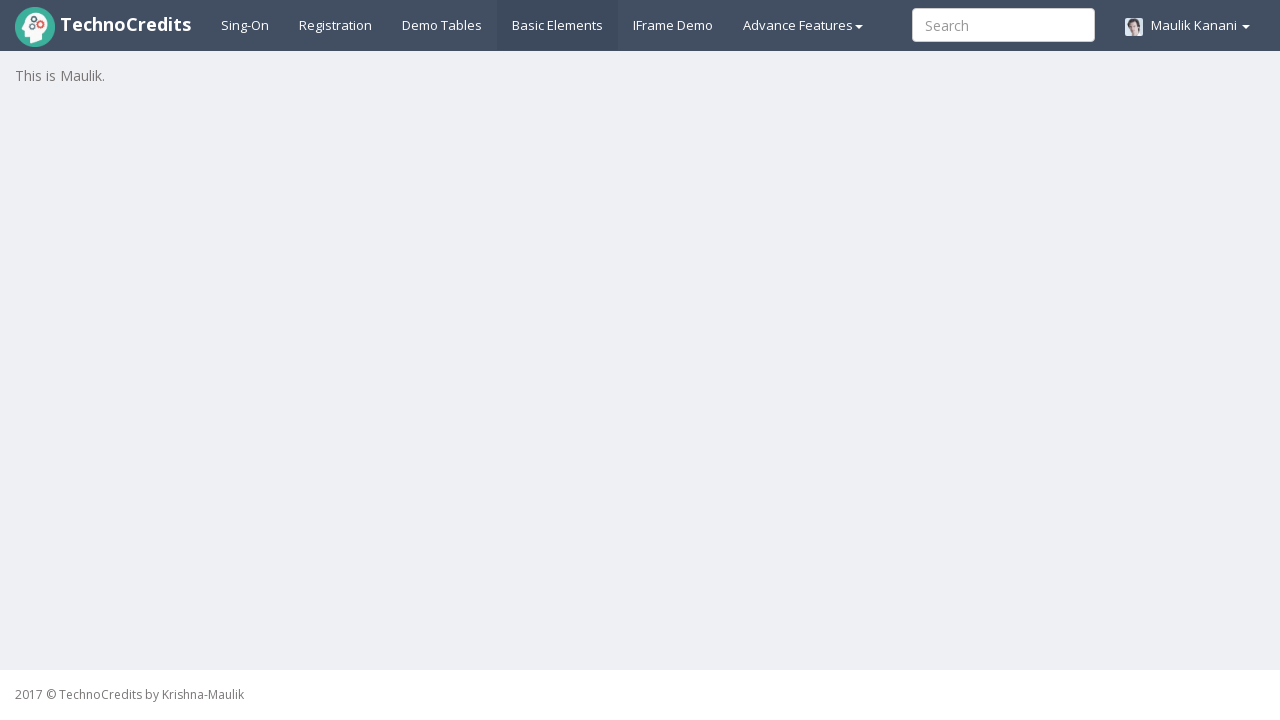

Clicked on Alert button at (73, 578) on #javascriptAlert
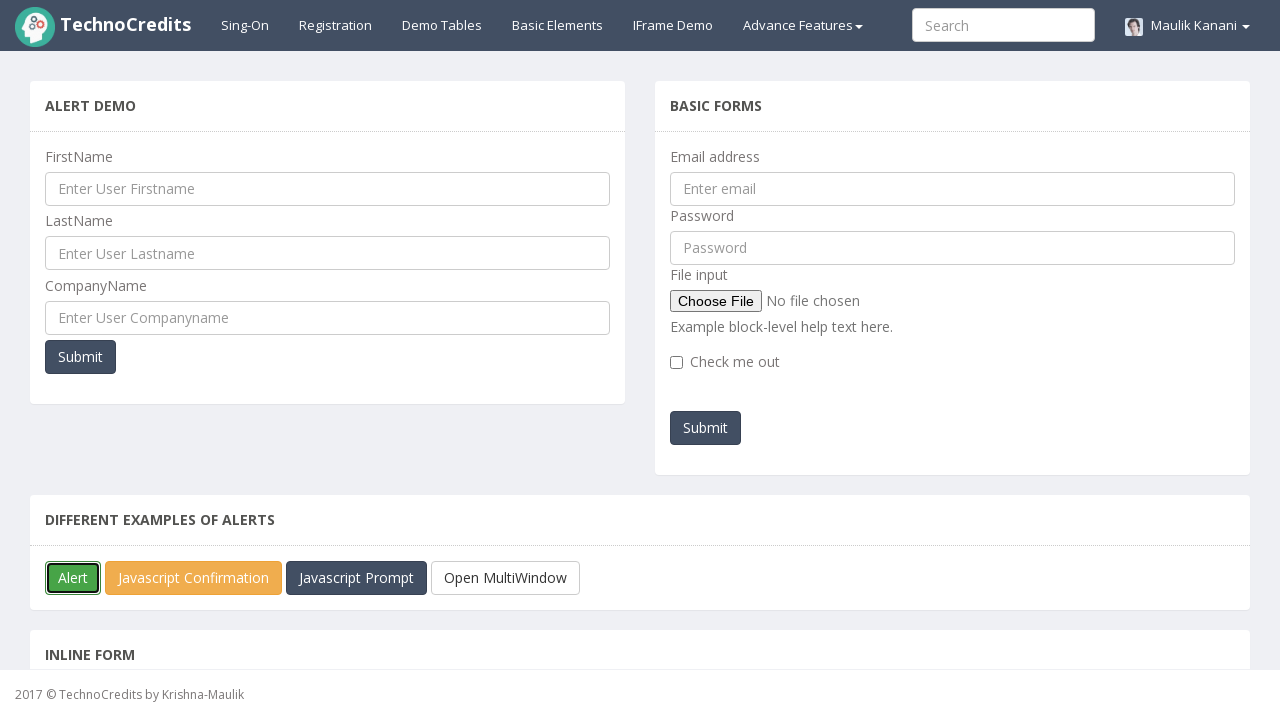

Alert dialog handler set up to verify message 'You must be TechnoCredits student!!' and accept it
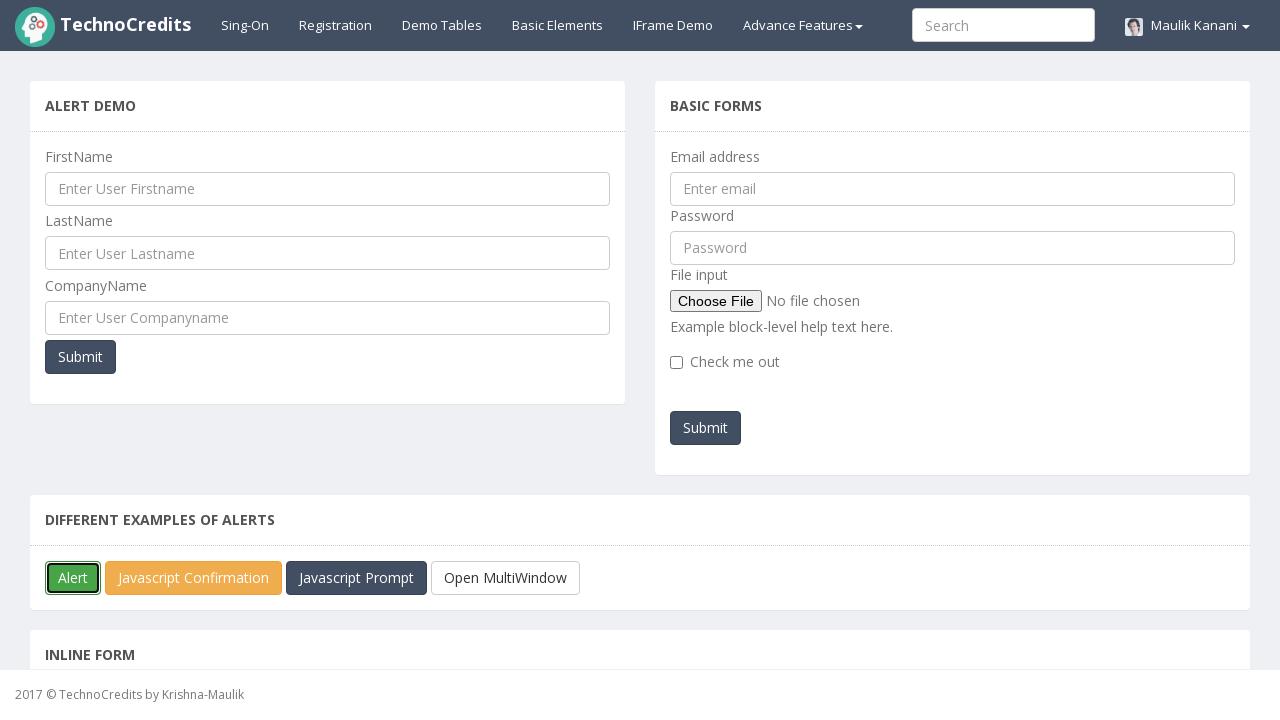

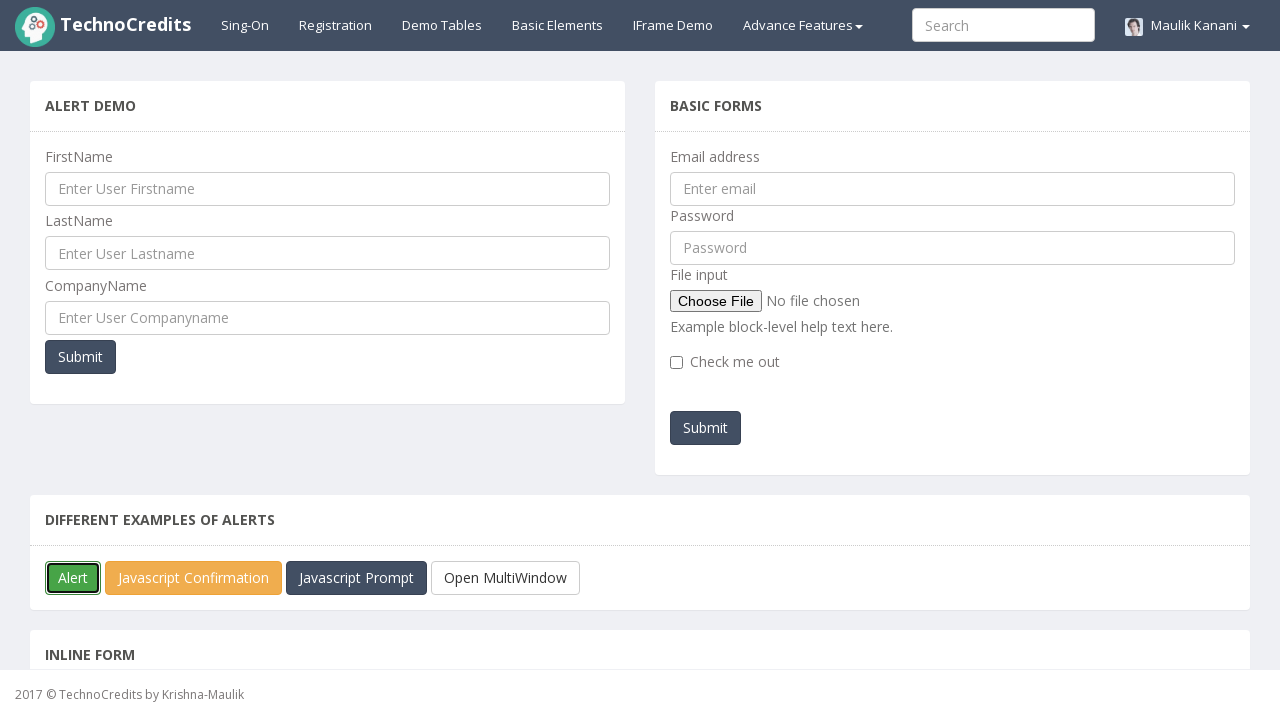